Tests a simple form by filling in first name, last name, city, and country fields using different selector strategies, then submits the form by clicking the submit button.

Starting URL: http://suninjuly.github.io/simple_form_find_task.html

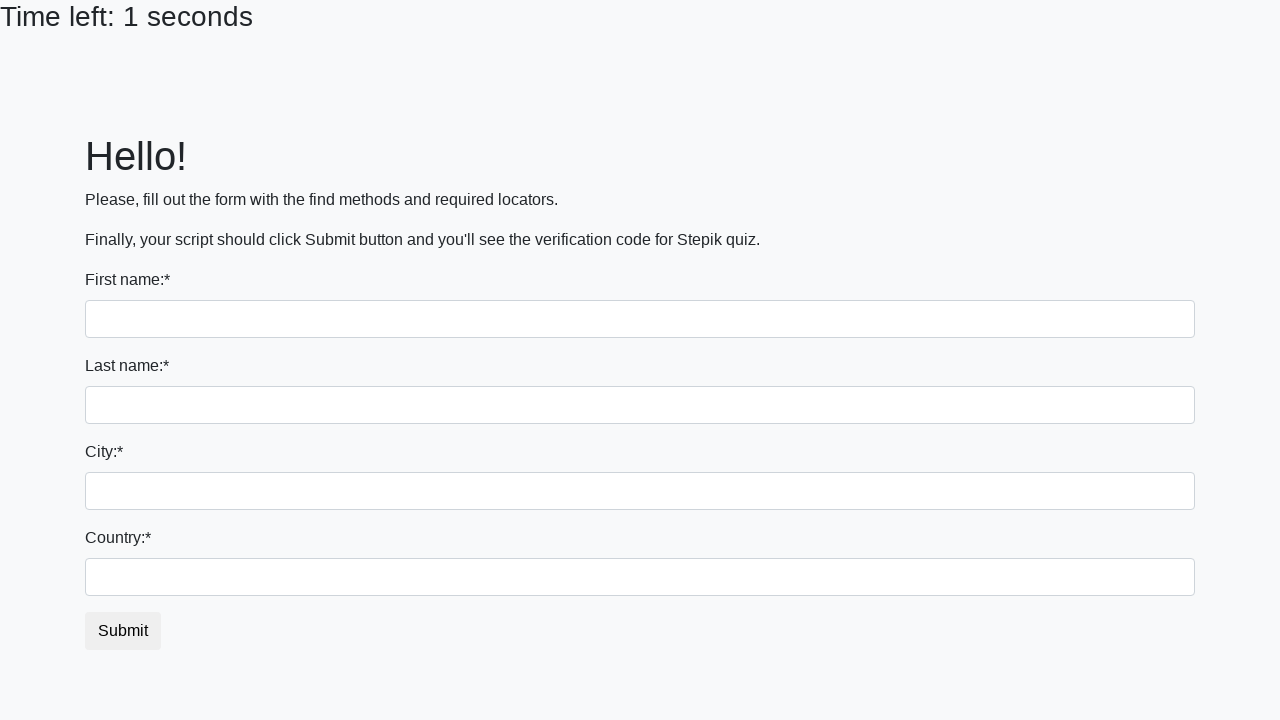

Filled first name field with 'Ivan' on input >> nth=0
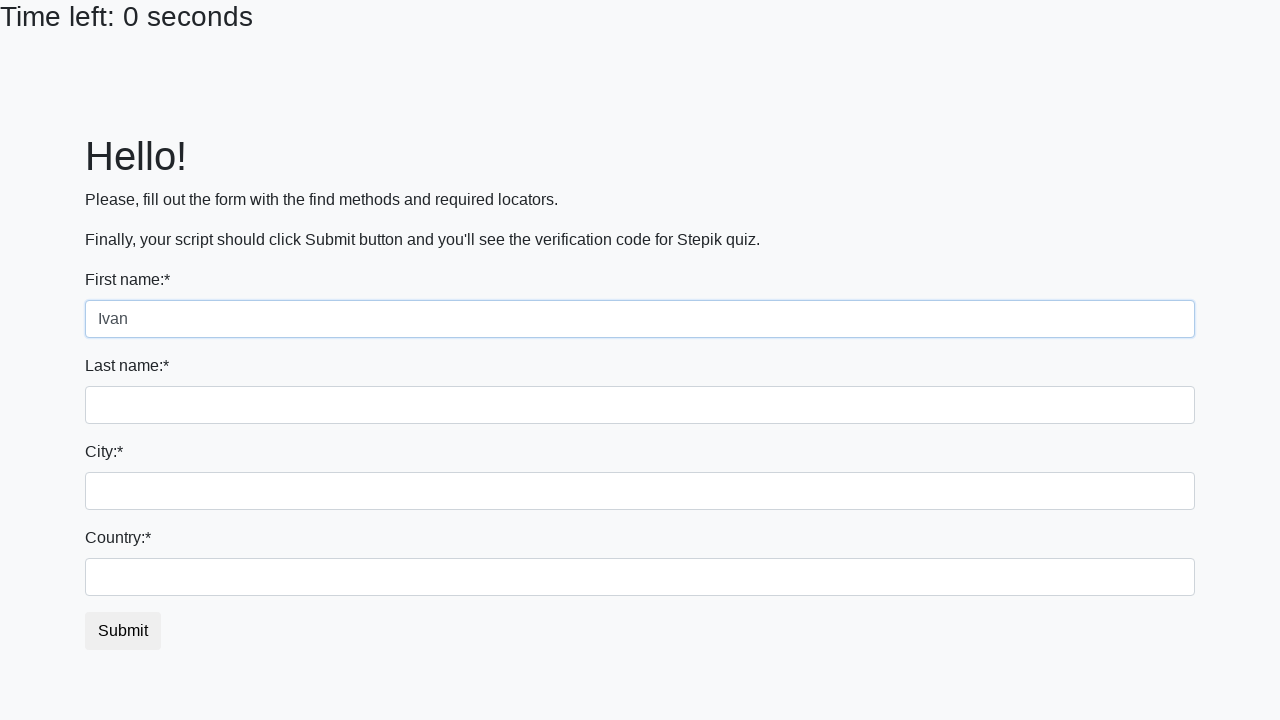

Filled last name field with 'Petrov' on input[name='last_name']
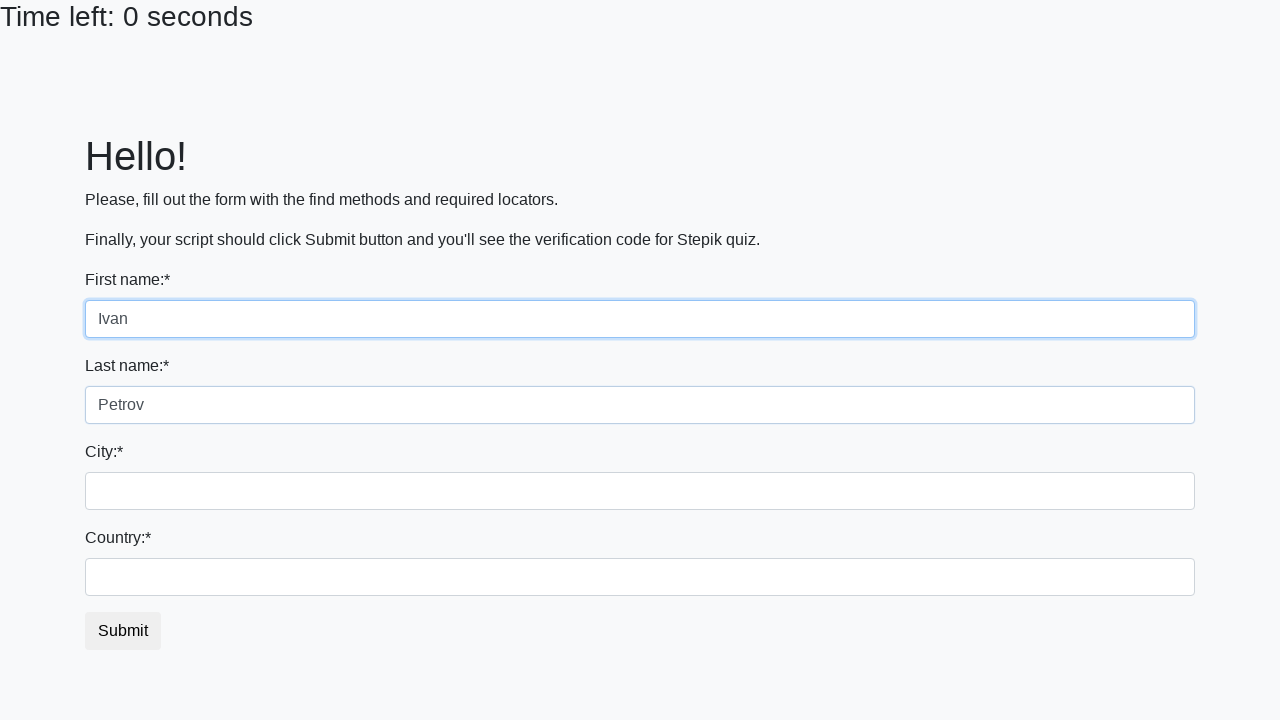

Filled city field with 'Smolensk' on .city
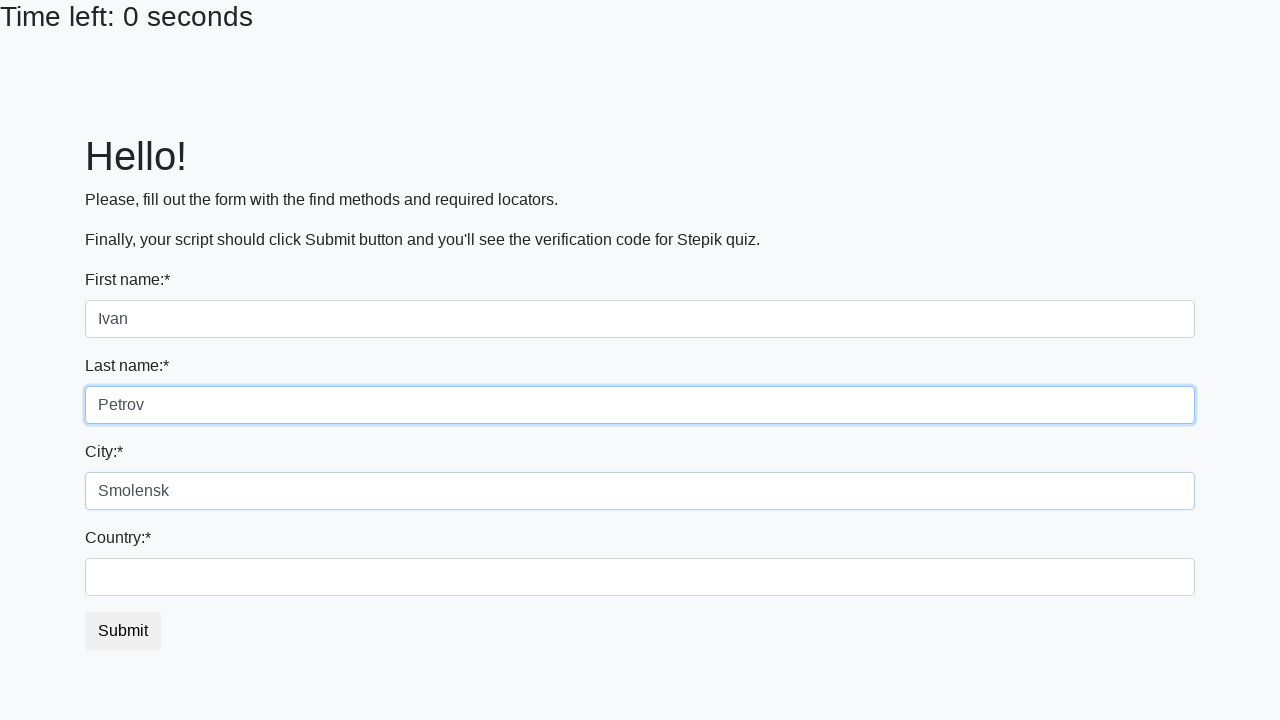

Filled country field with 'Russia' on #country
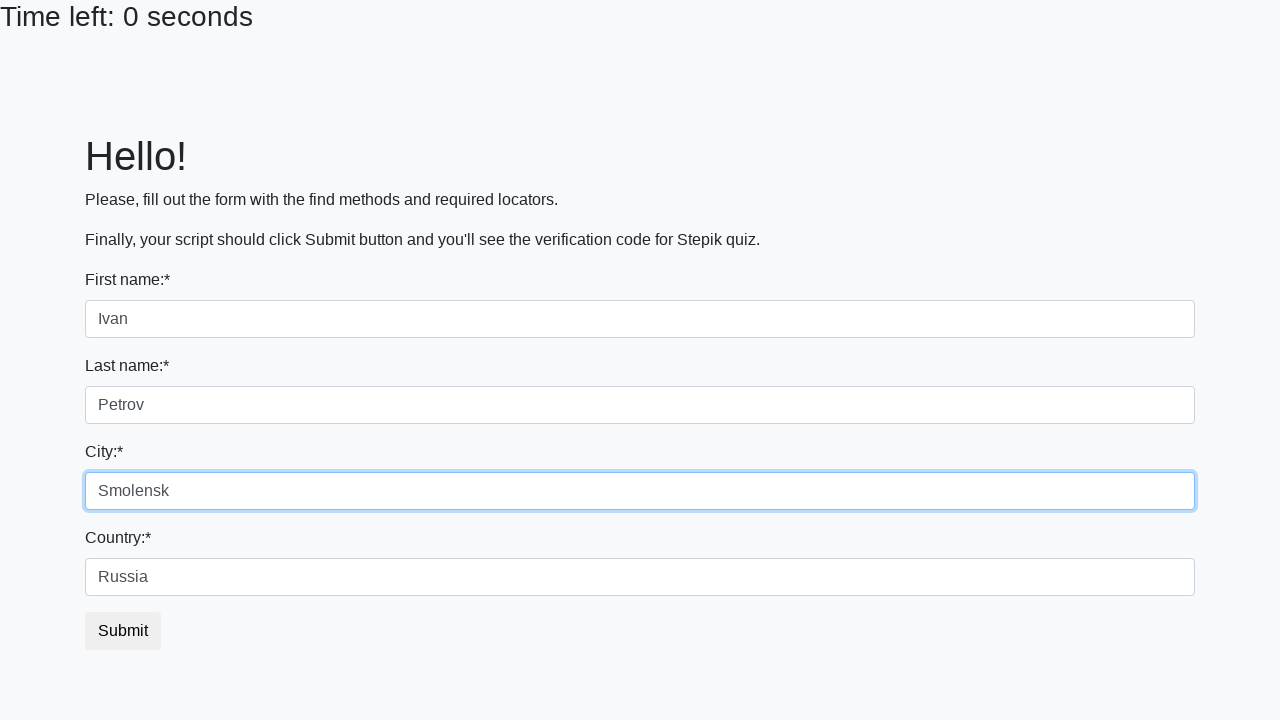

Clicked submit button to submit the form at (123, 631) on button.btn
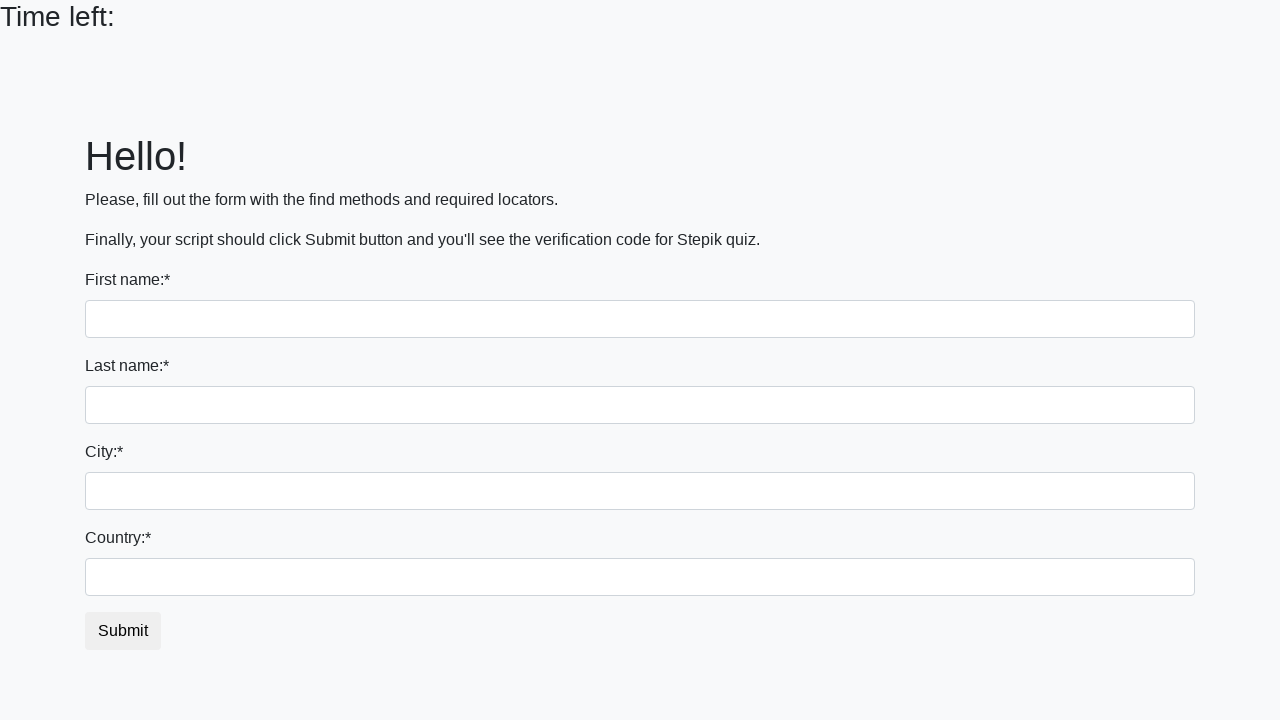

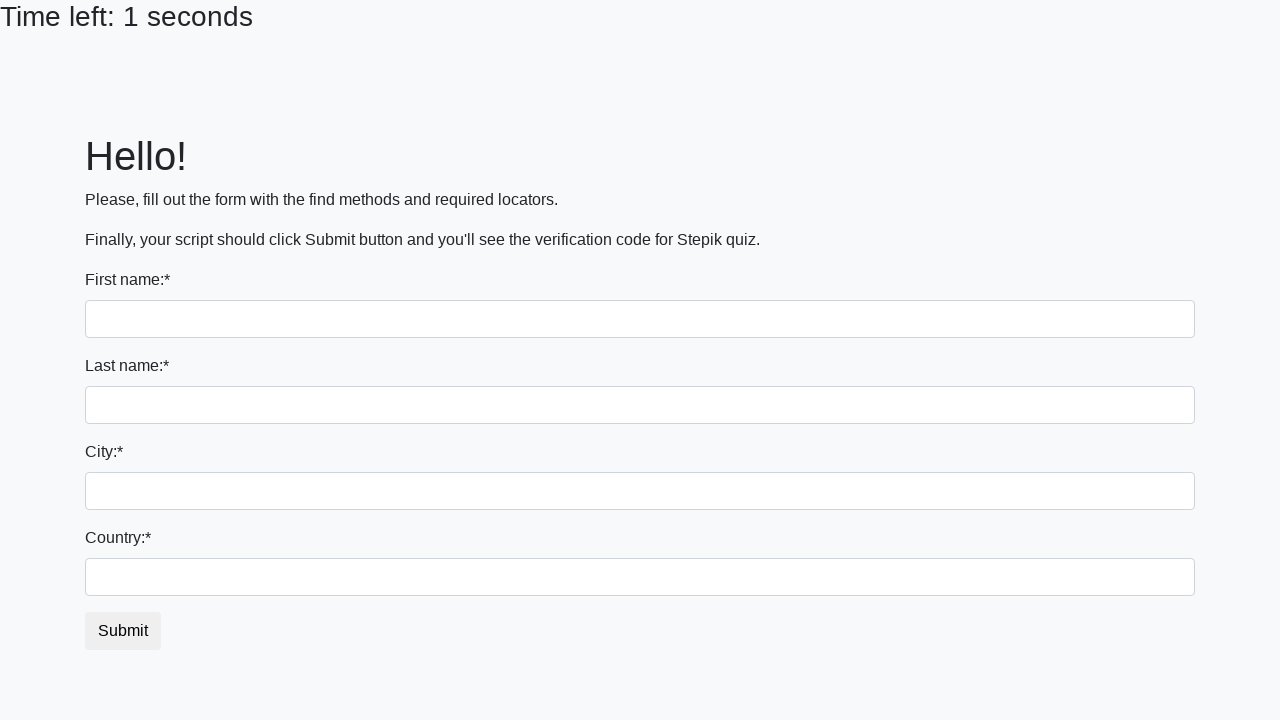